Tests header navigation functionality by clicking Resources link, verifying the resources page content, then navigating back via logo and Home links while verifying correct page URLs.

Starting URL: http://www.uitestingplayground.com/

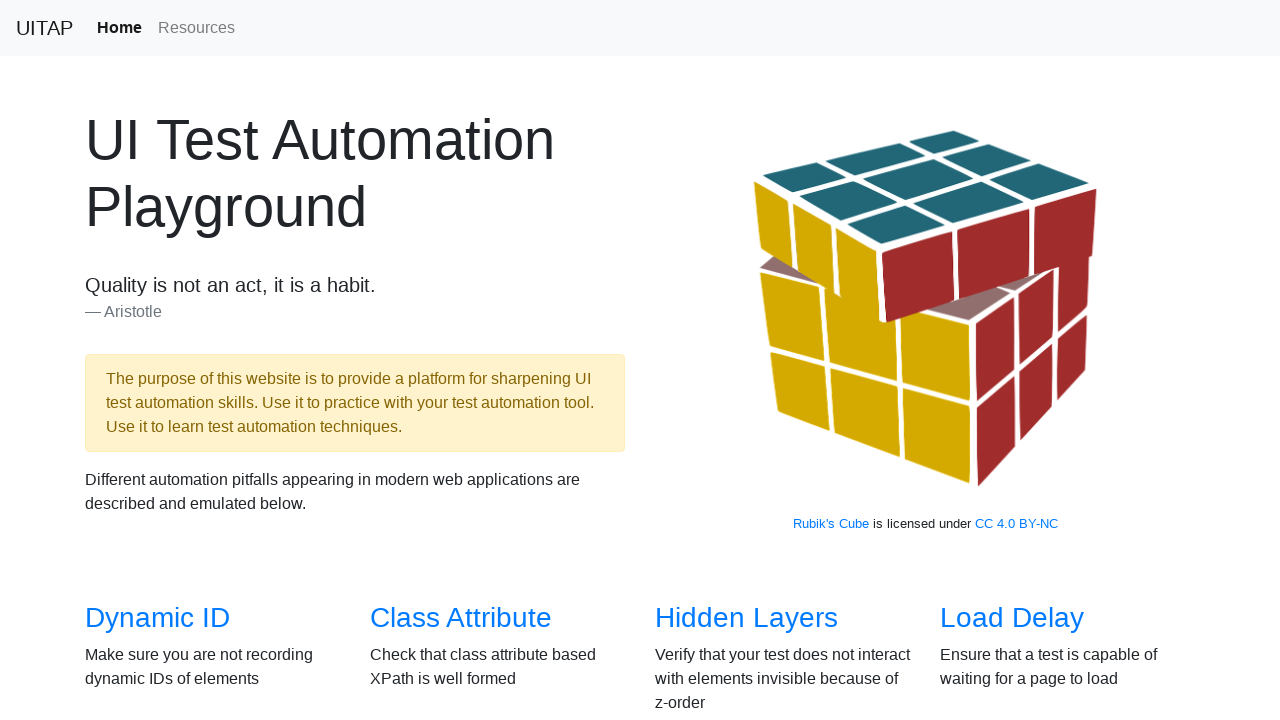

Clicked Resources link in header navigation at (196, 28) on xpath=//a[@class='nav-link'][contains(text(),'Resources')]
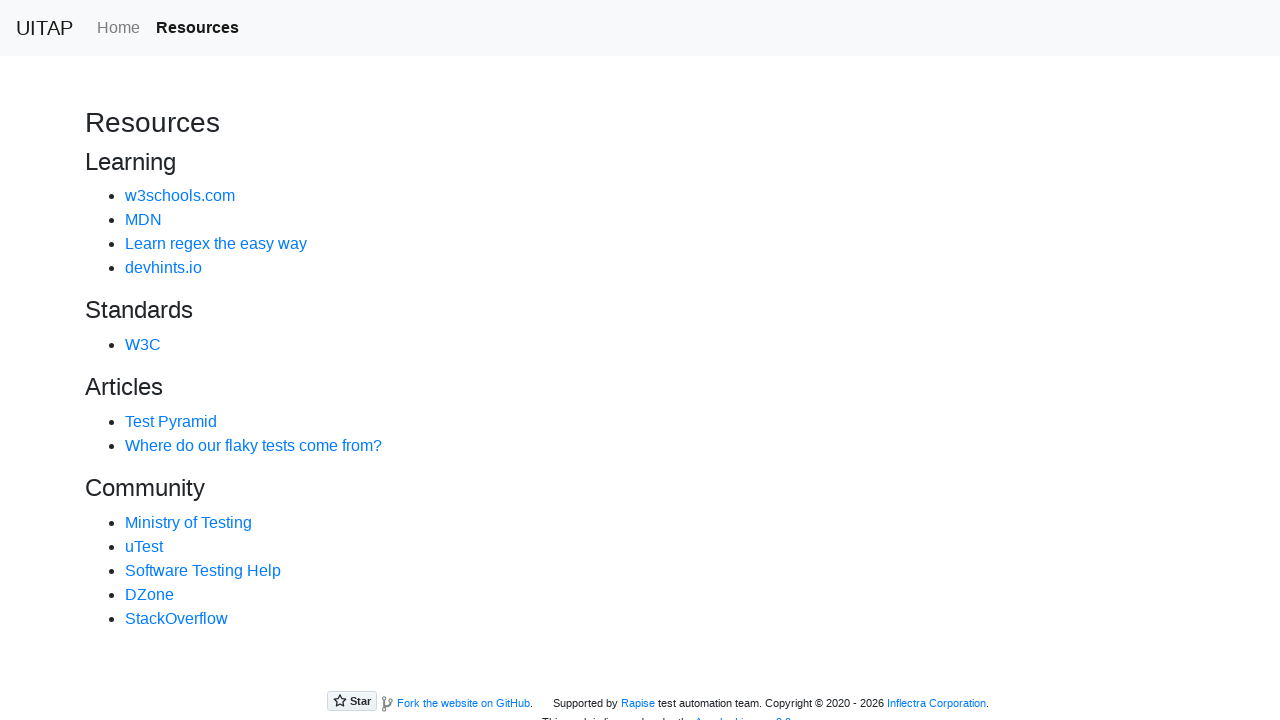

Verified navigation to resources page
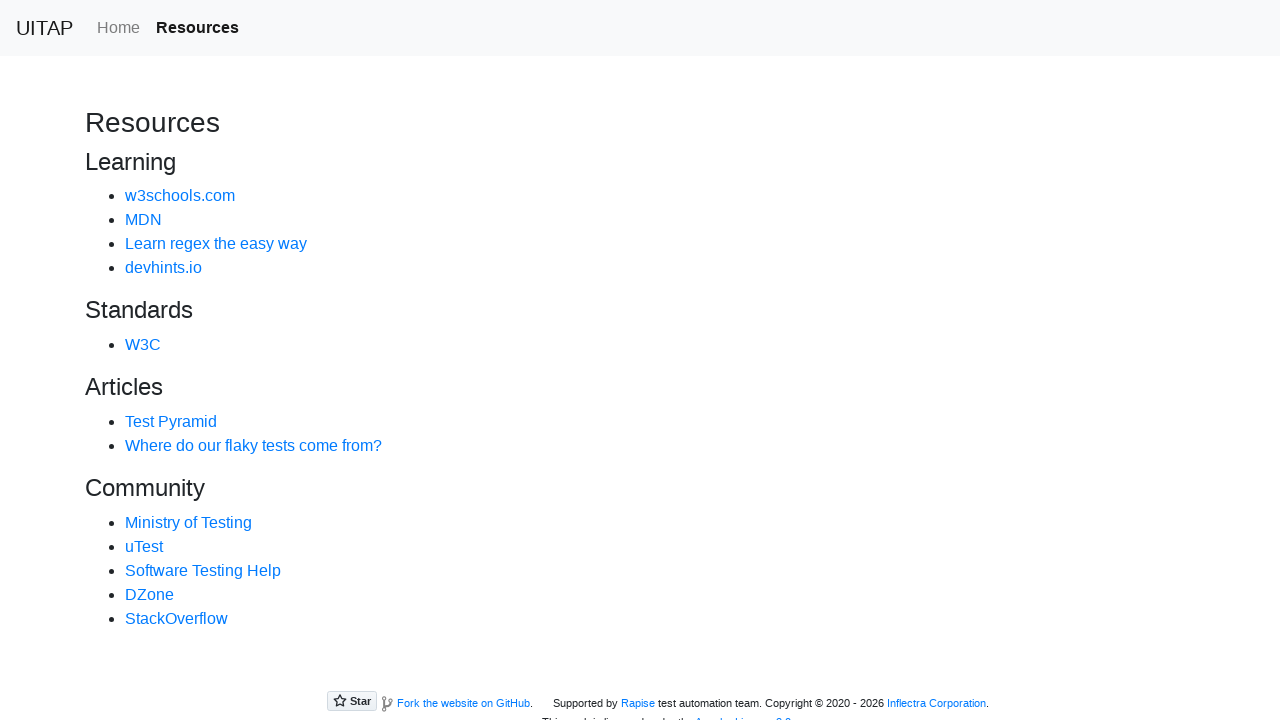

Verified 'Resources' heading is visible
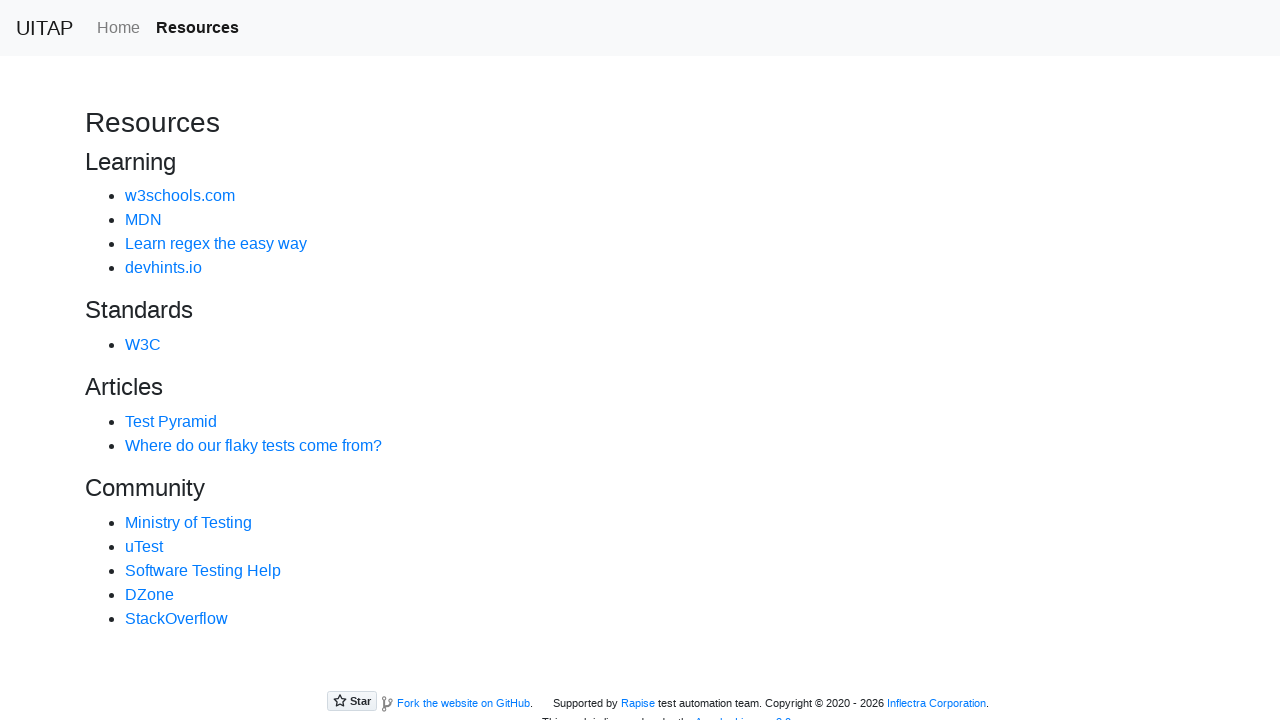

Verified 'Learning' section heading is visible
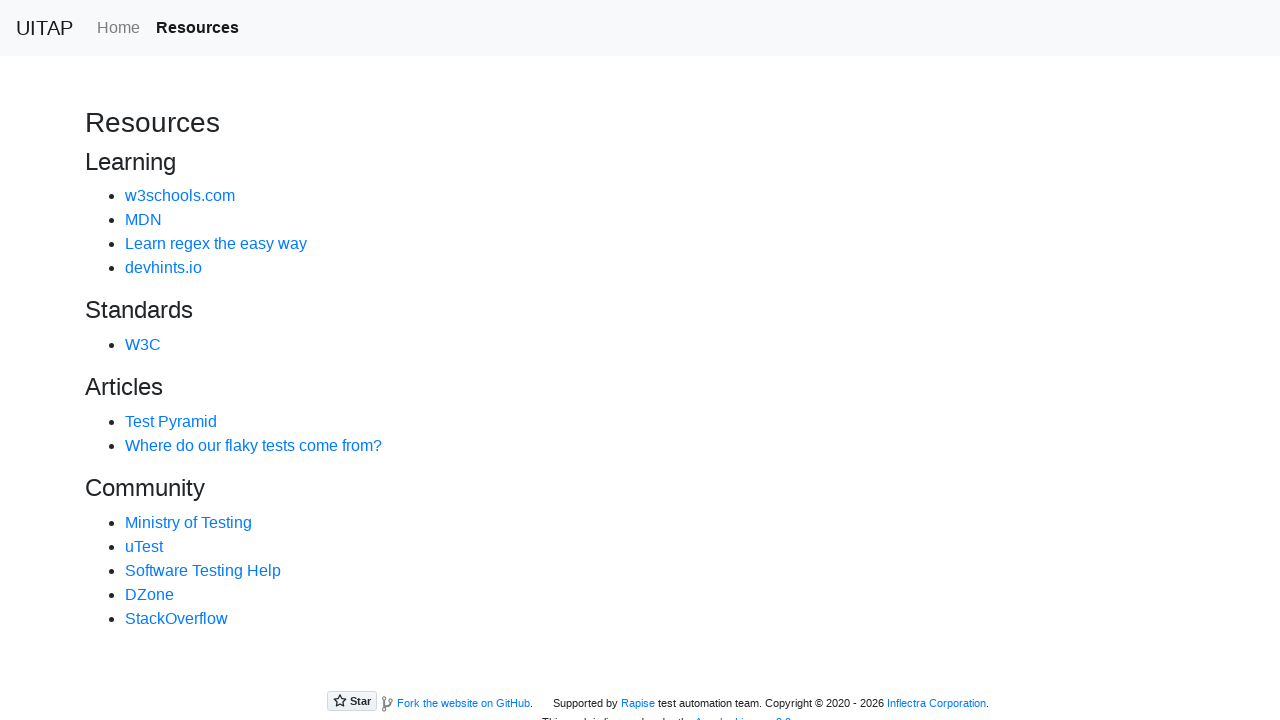

Verified 'Standards' section heading is visible
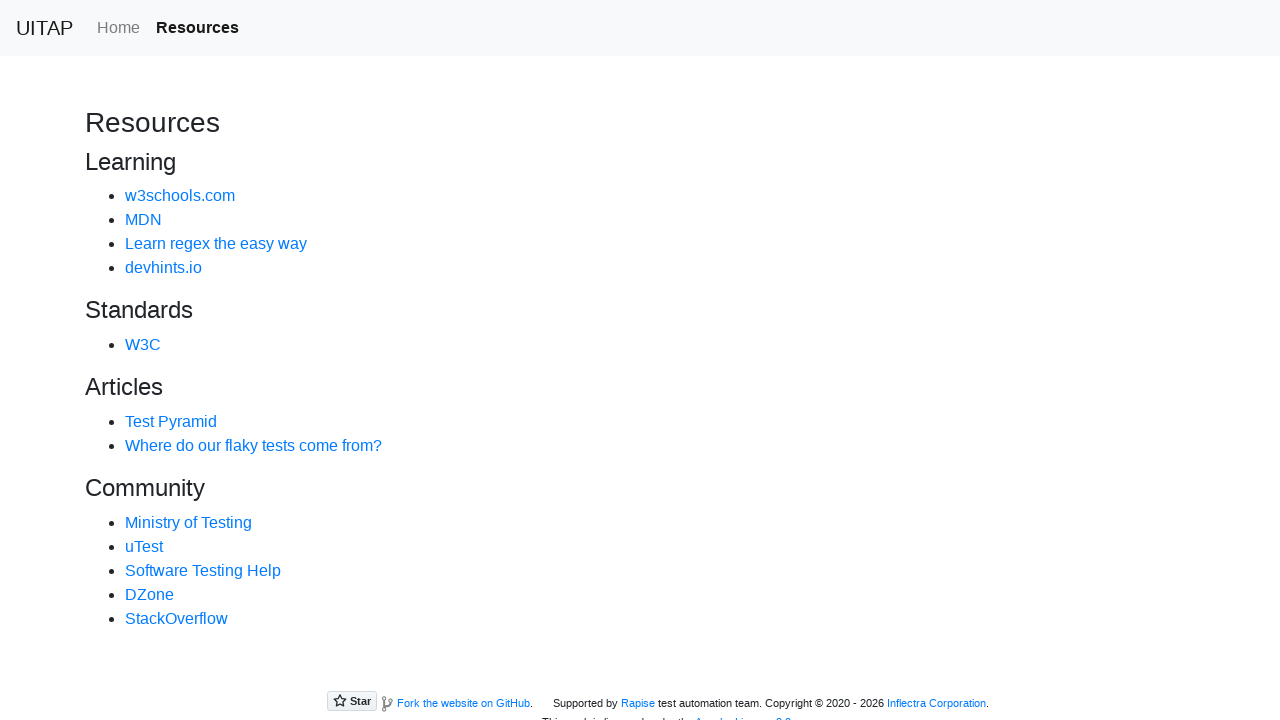

Verified 'Articles' section heading is visible
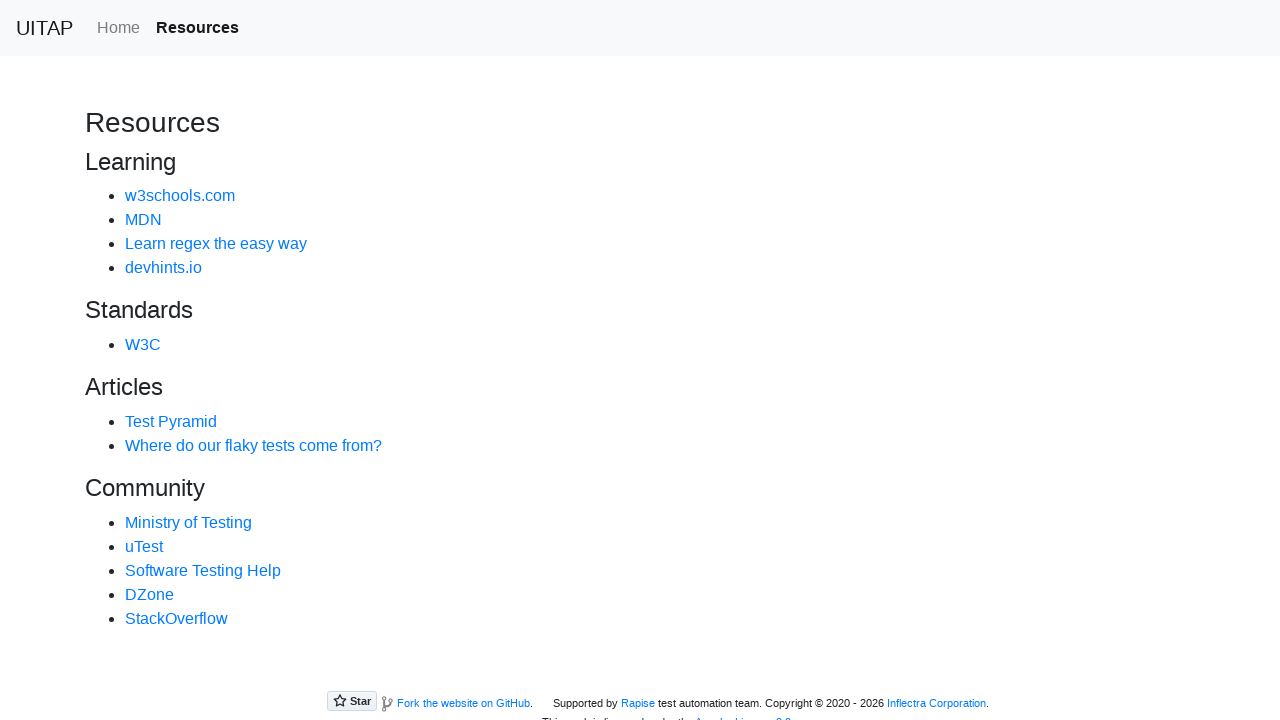

Verified 'Community' section heading is visible
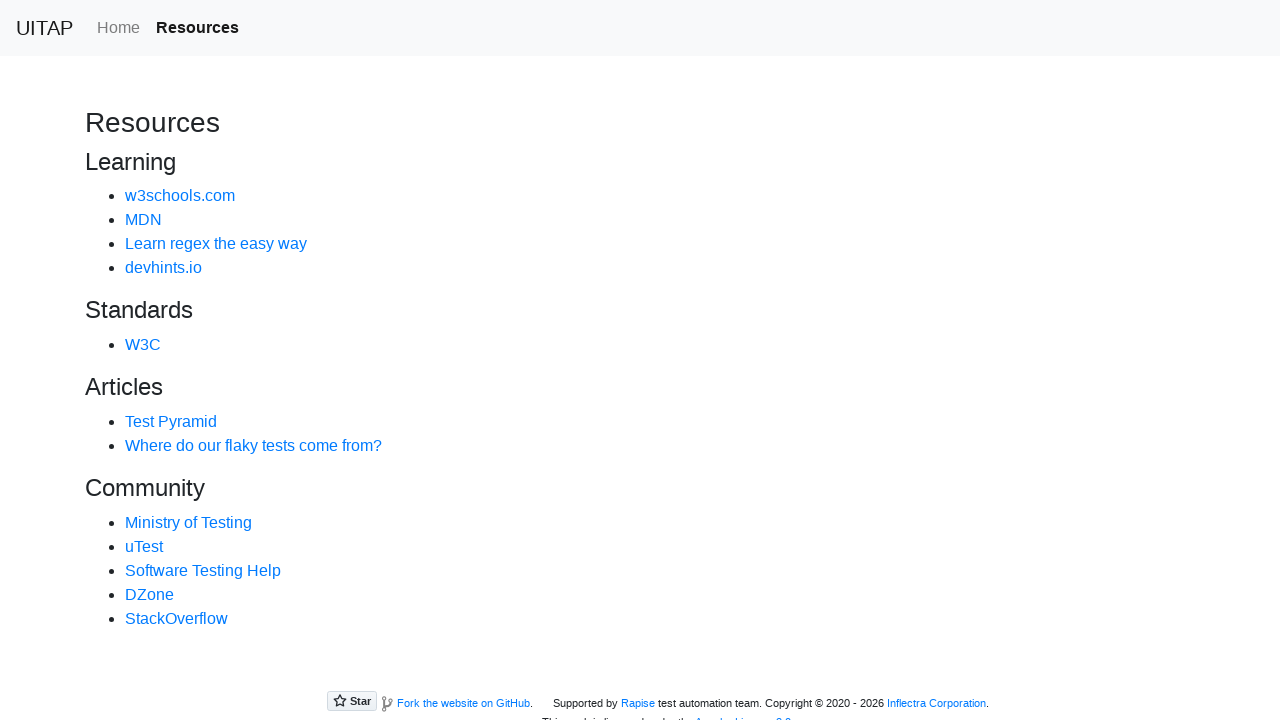

Clicked UITAP logo to navigate back to home at (44, 28) on xpath=//a[@class='navbar-brand'][contains(text(),'UITAP')]
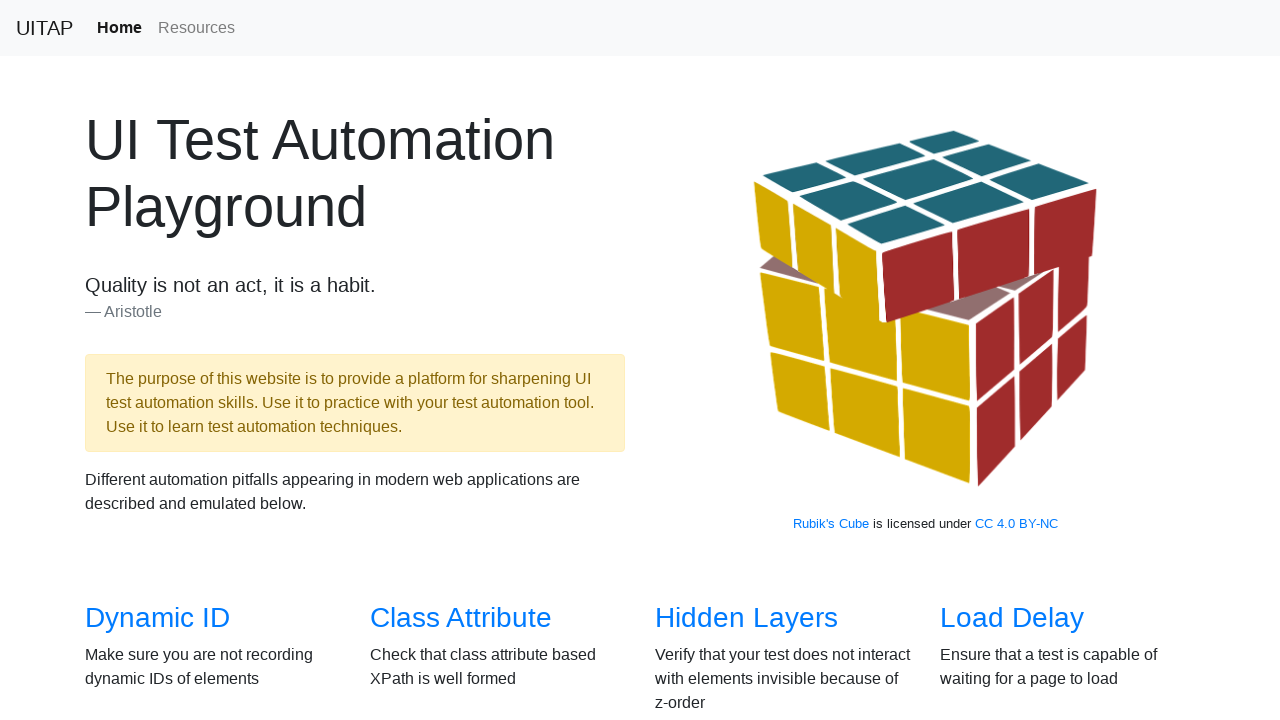

Verified navigation back to home page via logo click
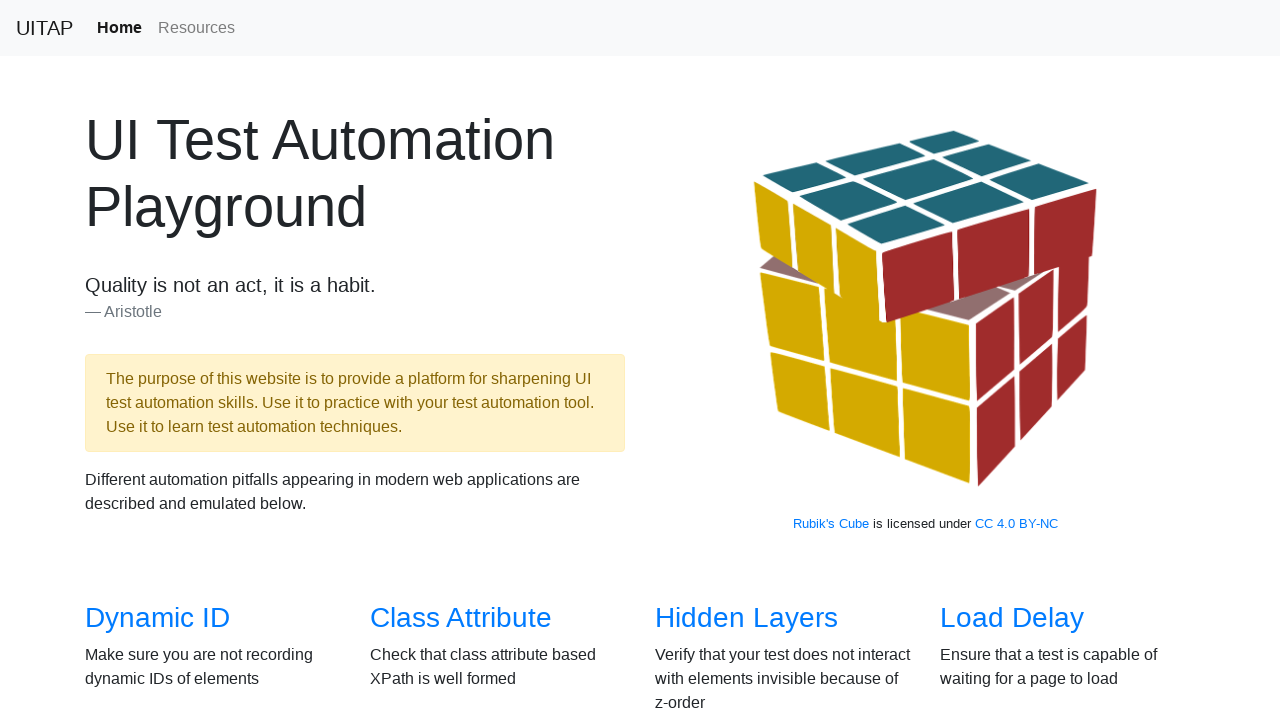

Verified cube image is visible on home page
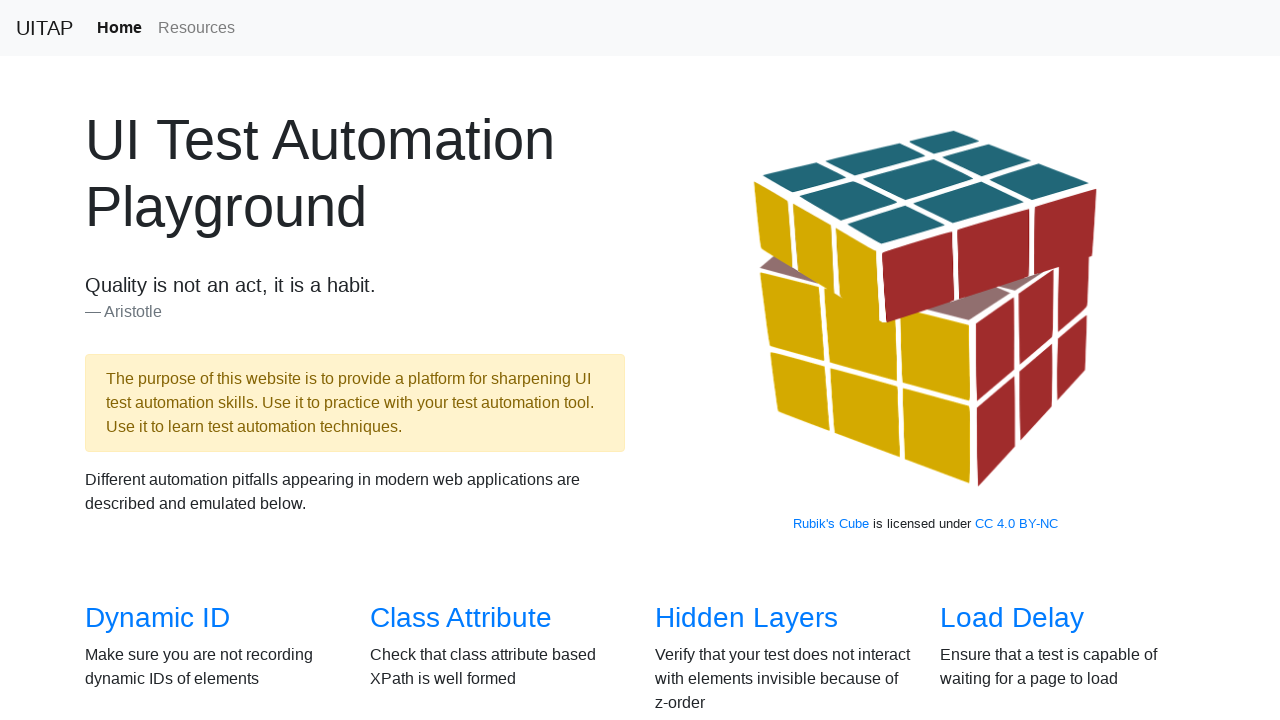

Clicked Home link in header navigation at (120, 28) on xpath=//a[@class='nav-link'][contains(text(),'Home')]
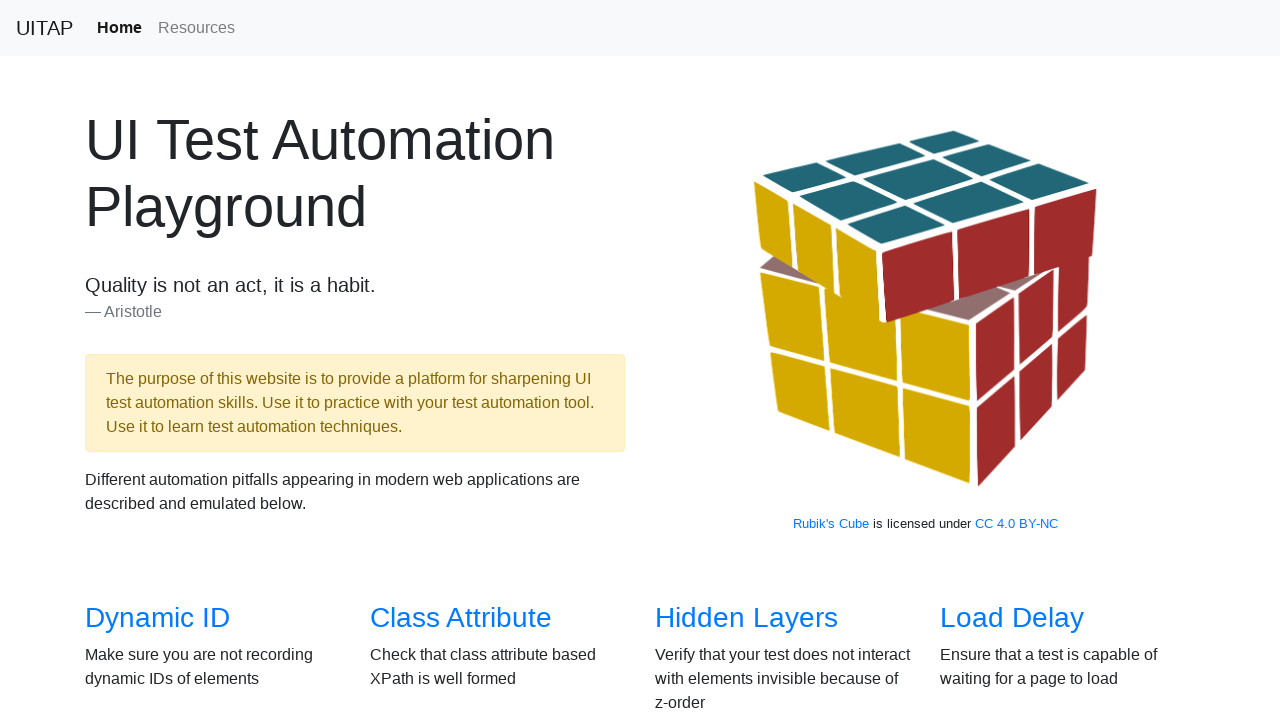

Verified navigation to home page via Home link
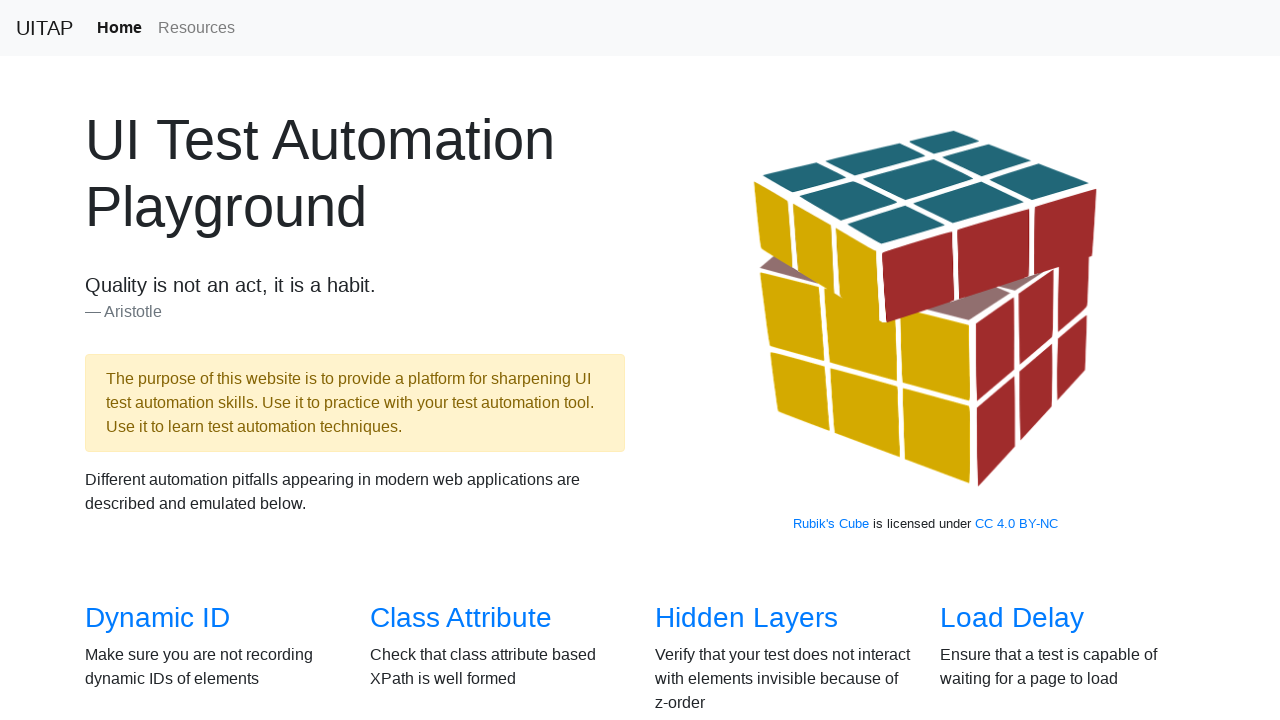

Verified cube image is visible on home page after Home link click
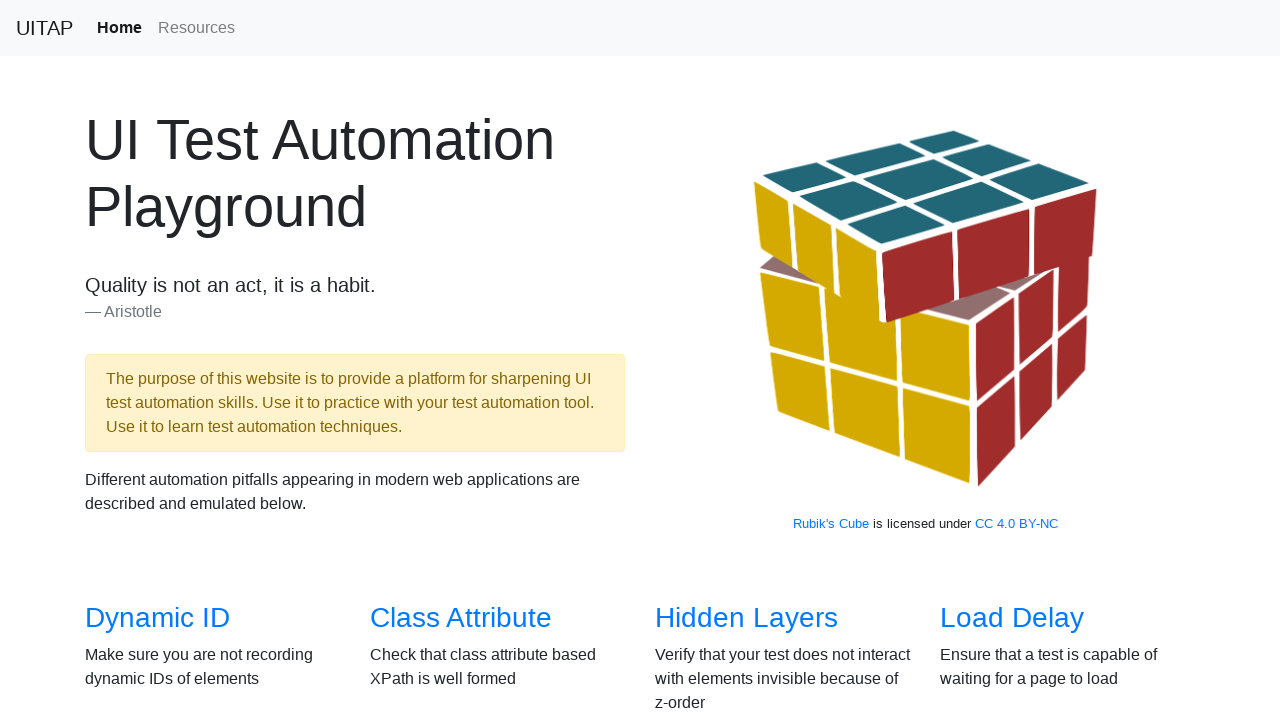

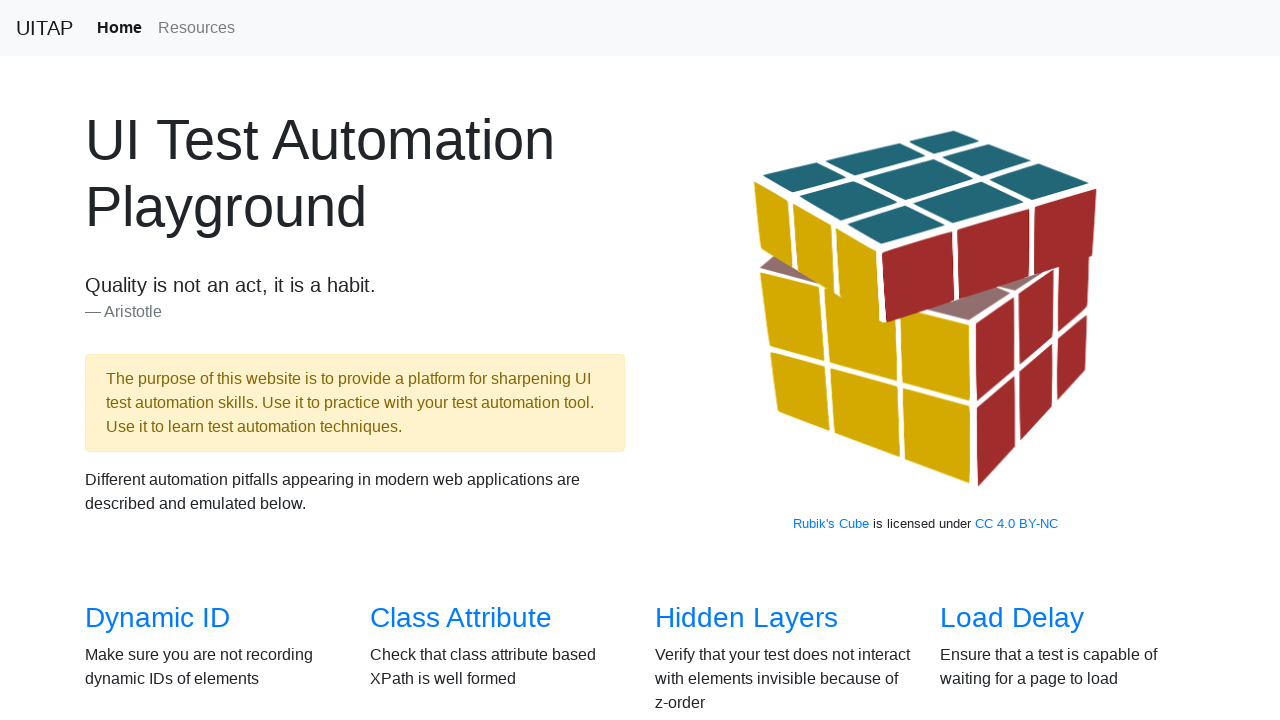